Tests dynamic loading by clicking start button and attempting to wait for an incorrect attribute value, expecting failure

Starting URL: https://the-internet.herokuapp.com/dynamic_loading/1

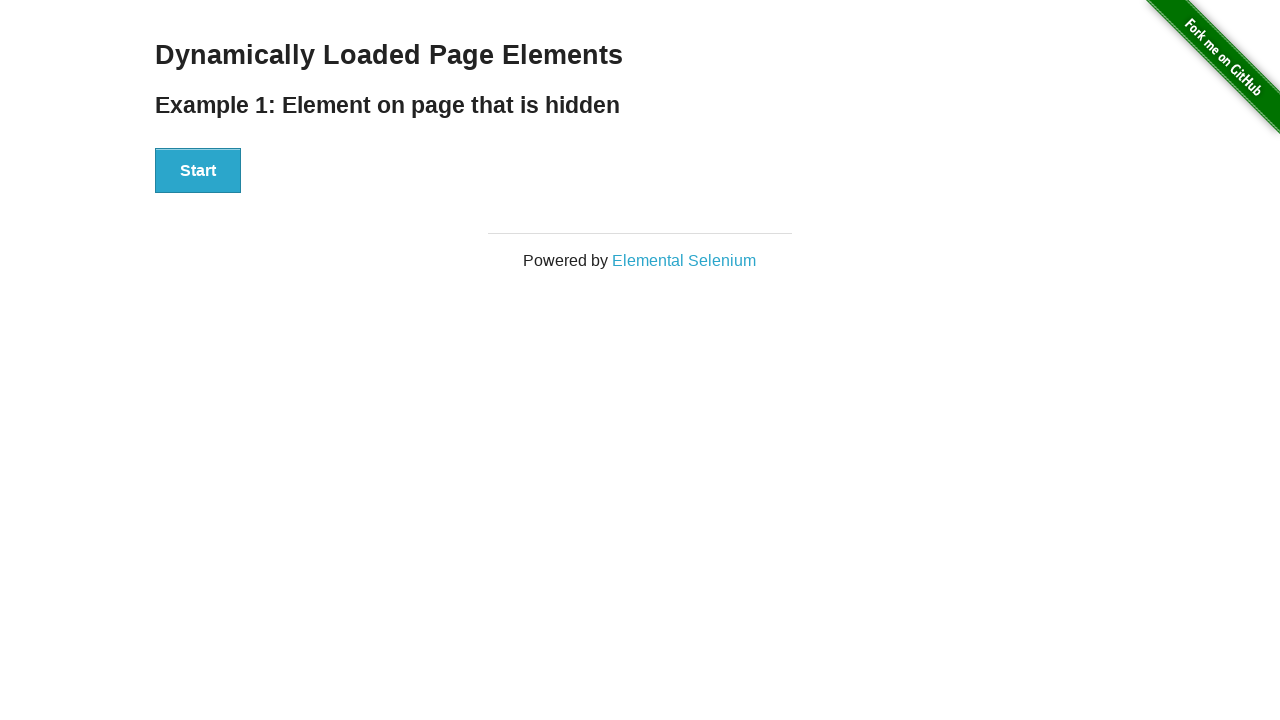

Clicked start button to trigger dynamic loading at (198, 171) on #start button
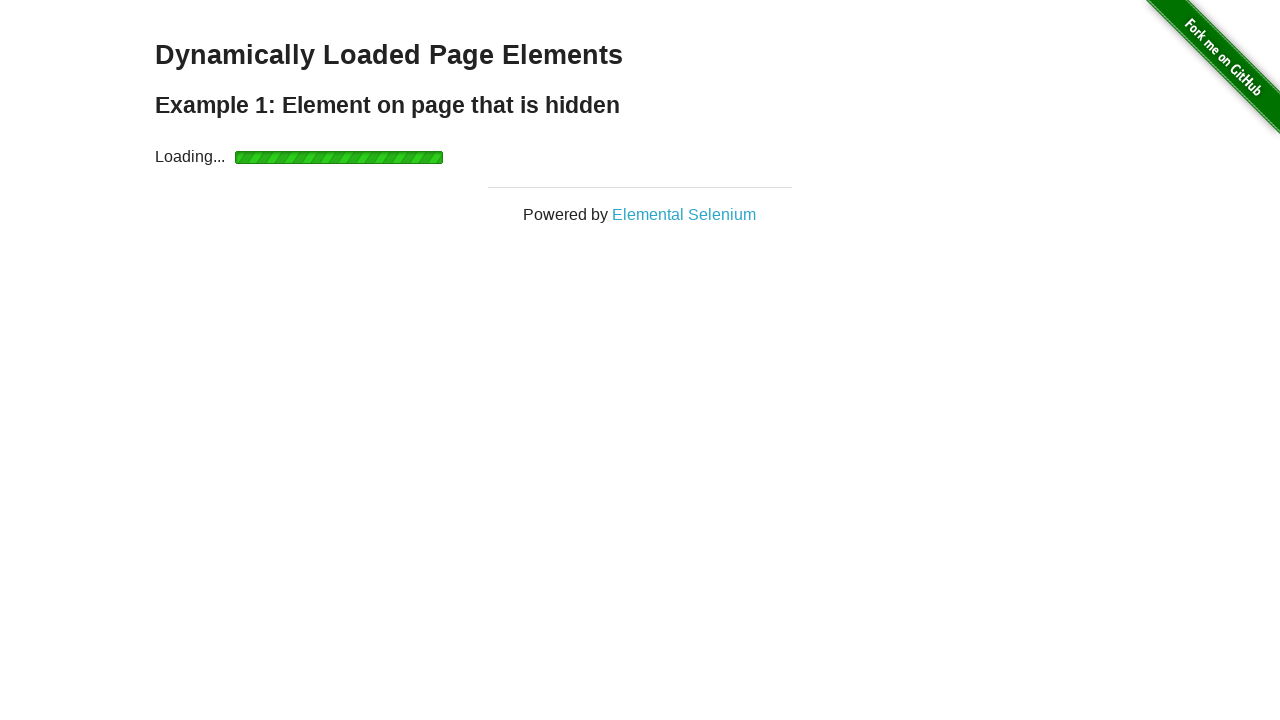

Finish div appeared after dynamic loading
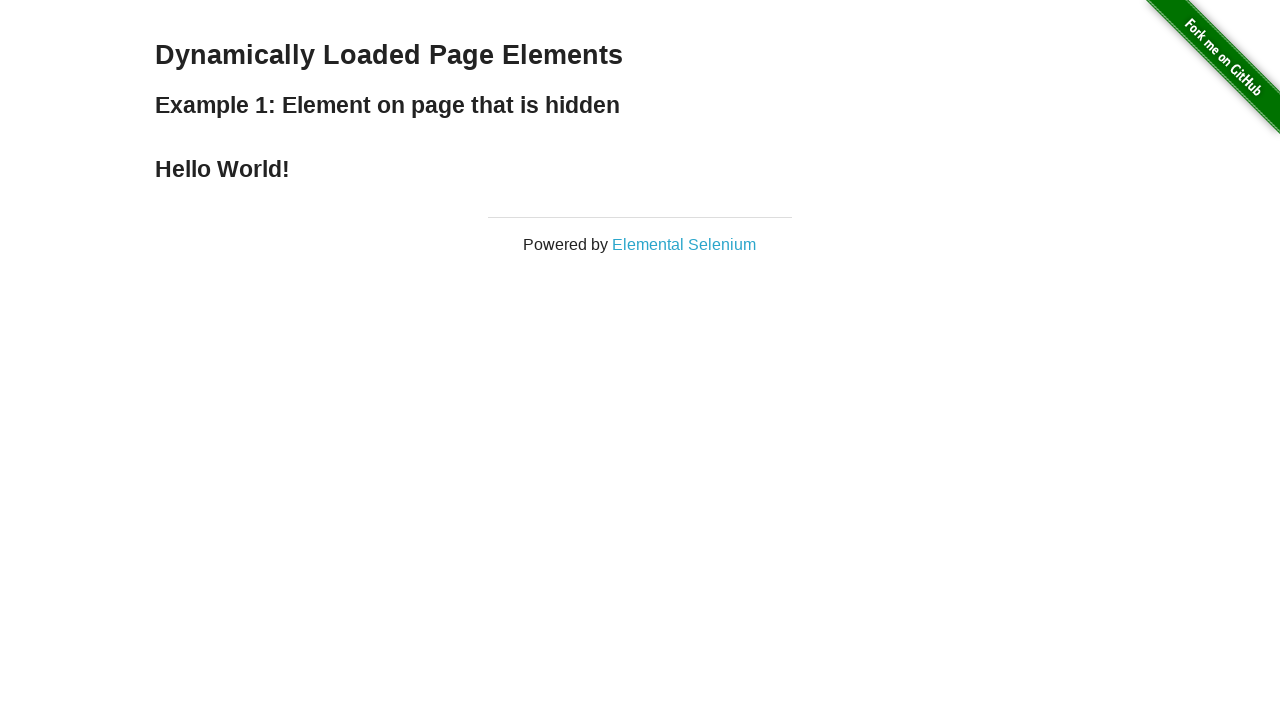

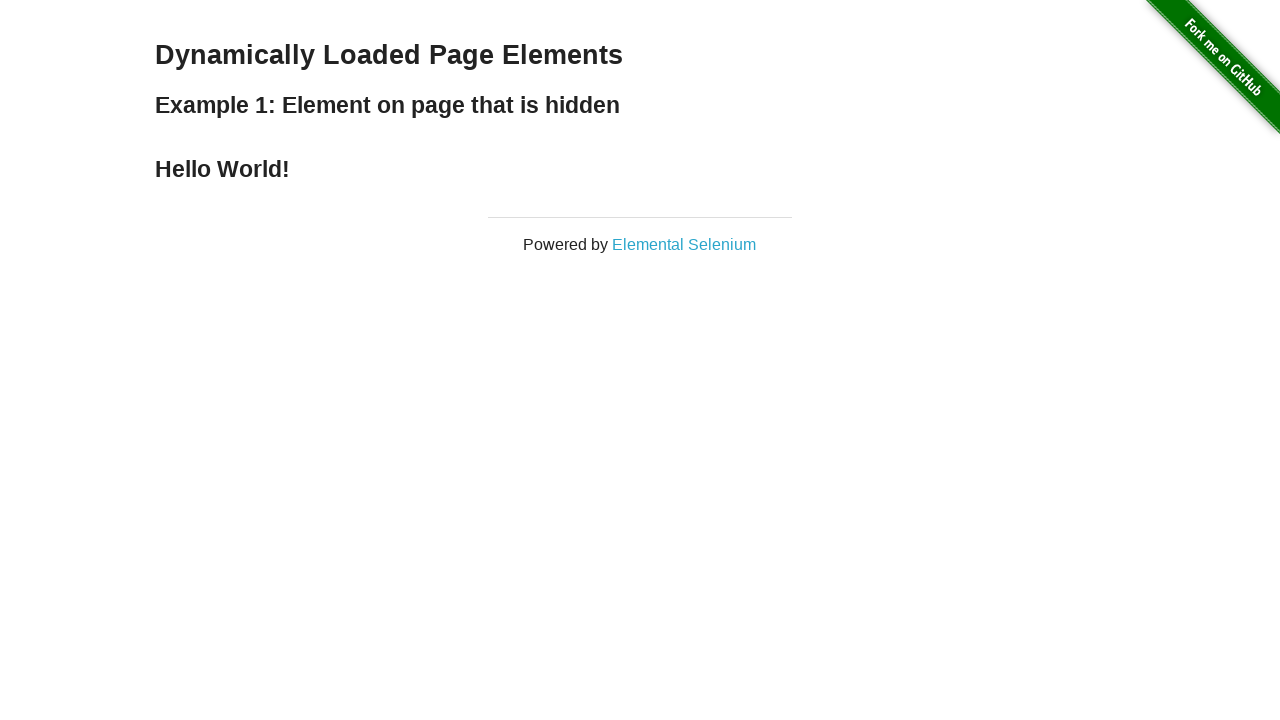